Tests element interactivity on BigBasket homepage by clicking on header navigation elements and verifying they are enabled

Starting URL: https://www.bigbasket.com/

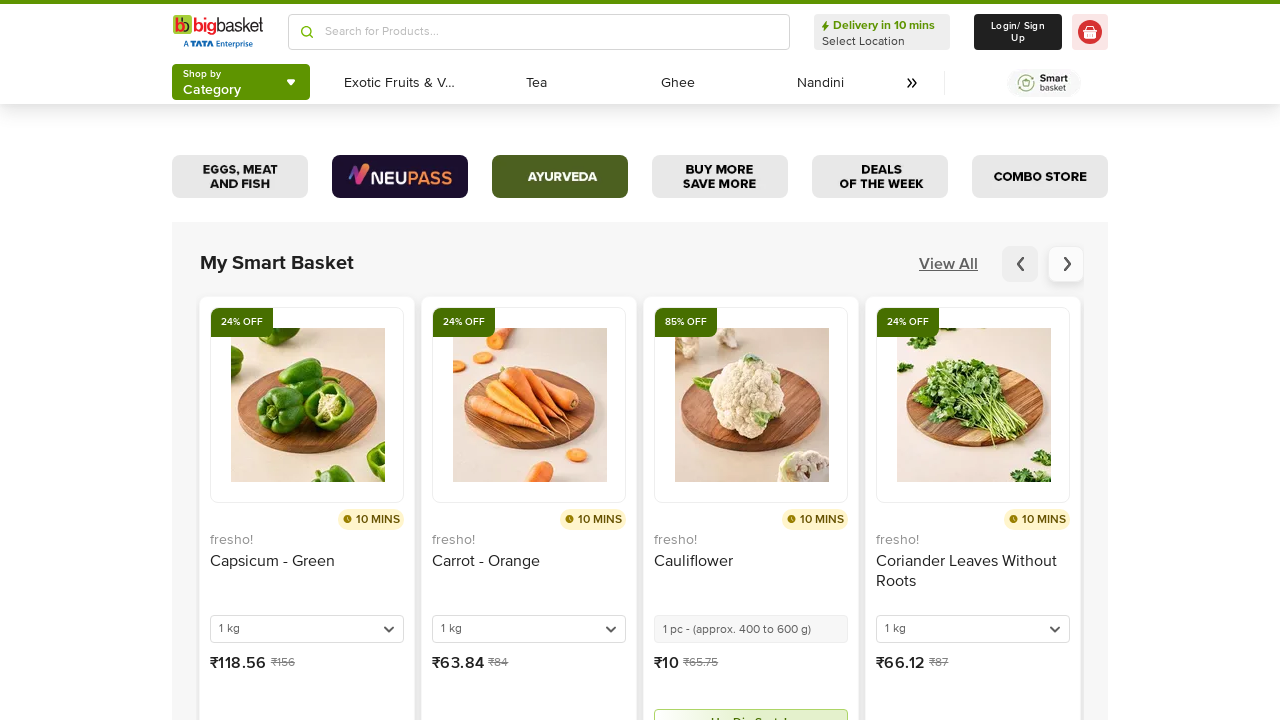

Clicked header button element (location/category selector) at (212, 90) on xpath=//header/div[2]/div[1]/div[1]/div[1]/button[1]/div[1]/span[2]
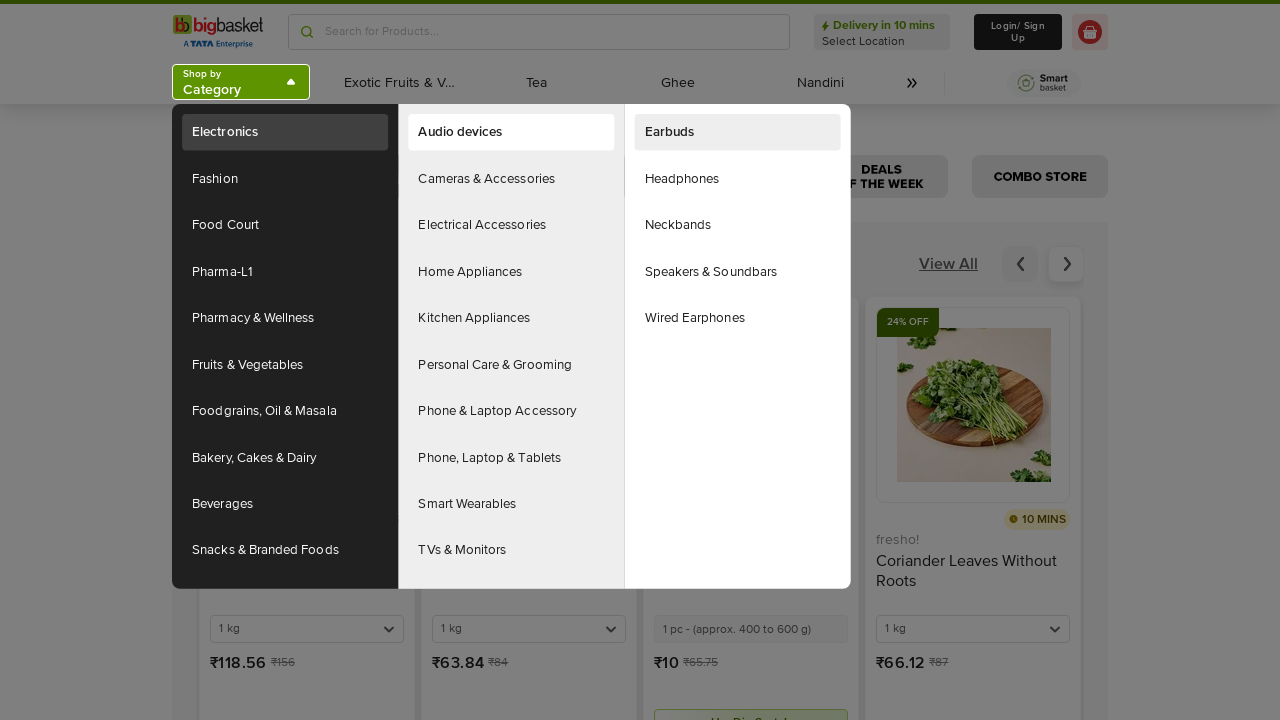

Waited 3 seconds for modal/dropdown to appear
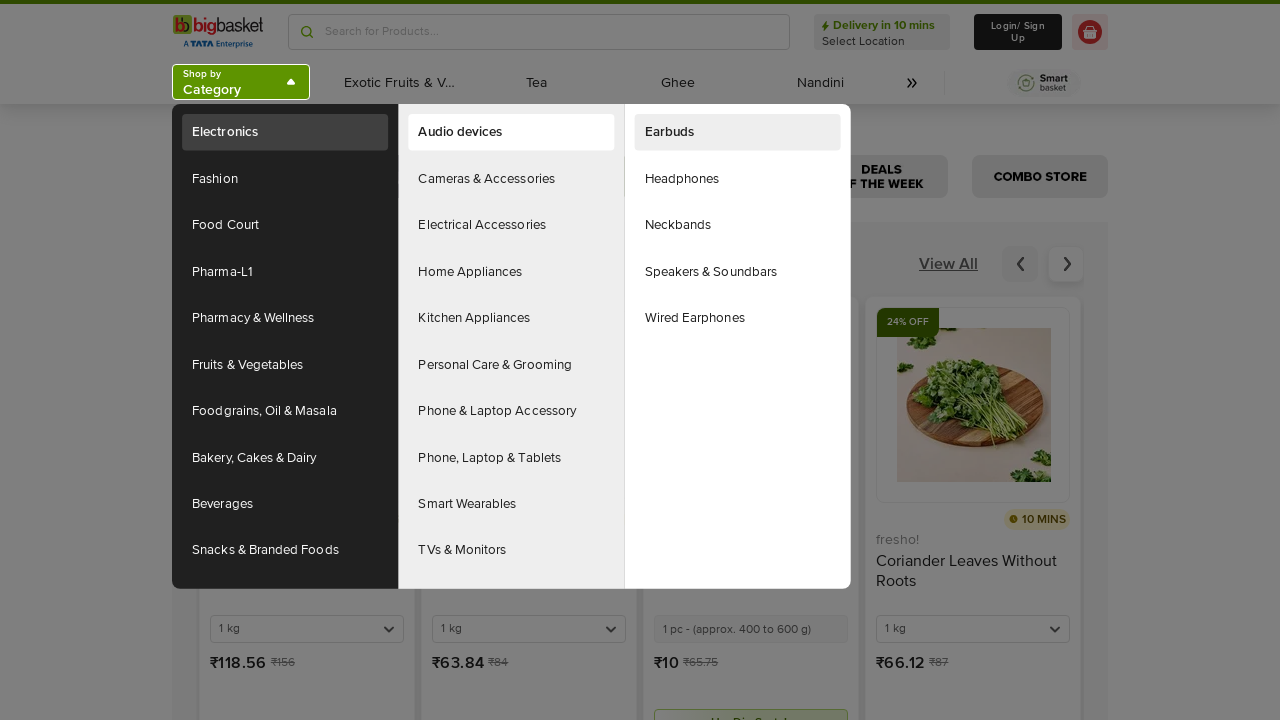

Clicked header button element again to toggle at (212, 90) on xpath=//header/div[2]/div[1]/div[1]/div[1]/button[1]/div[1]/span[2]
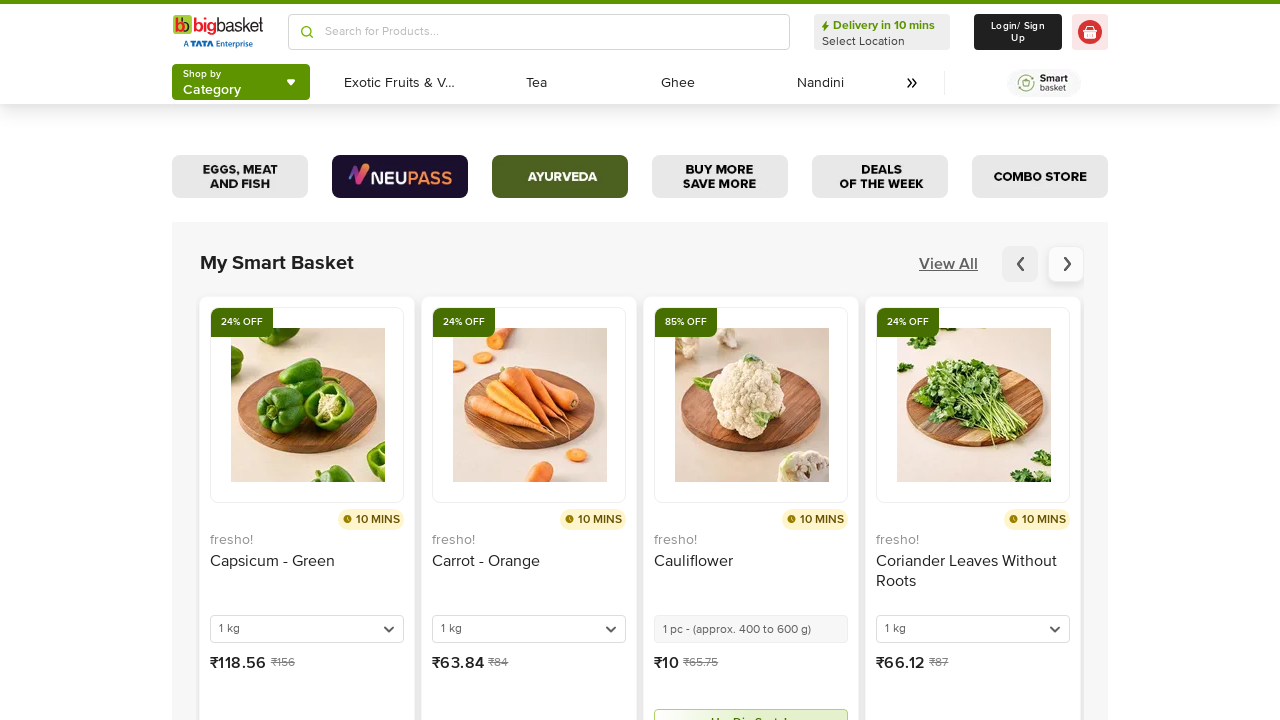

Waited 3 seconds for UI to settle
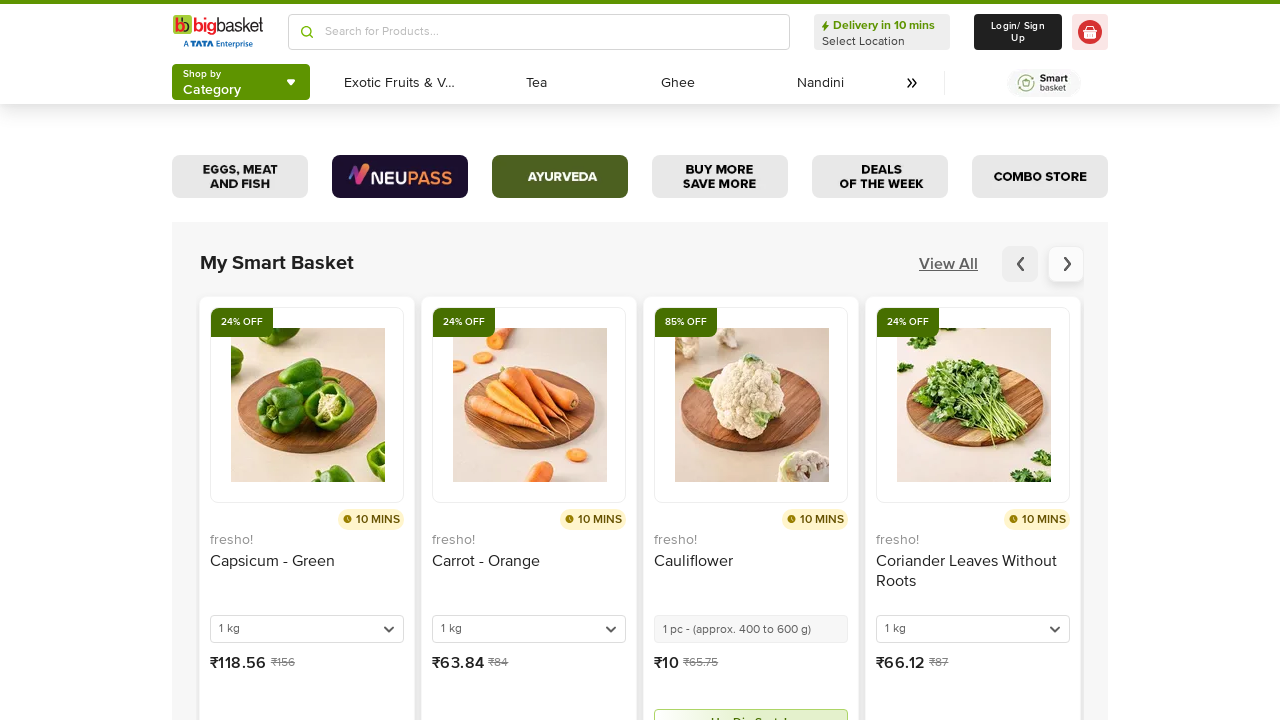

Clicked account/navigation element in header at (402, 83) on xpath=//header/div[2]/div[2]/ul[1]/li[1]/a[1]/div[1]/span[1]
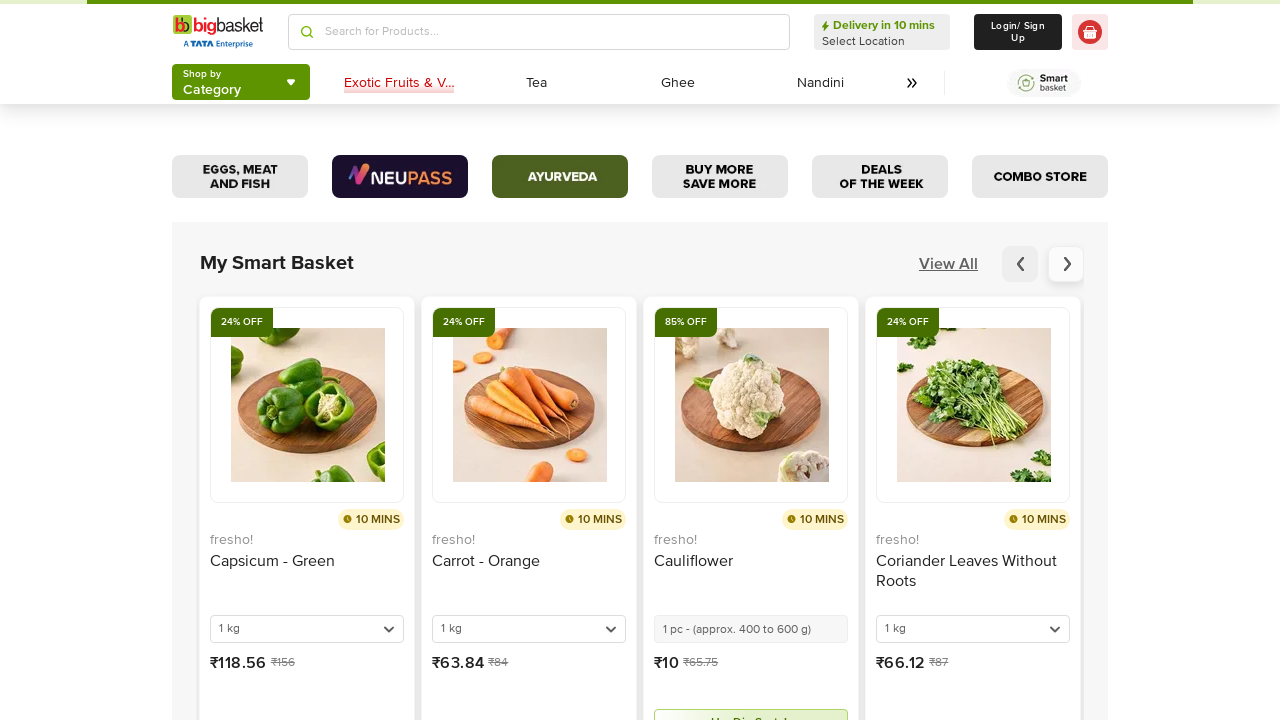

Waited 3 seconds for response
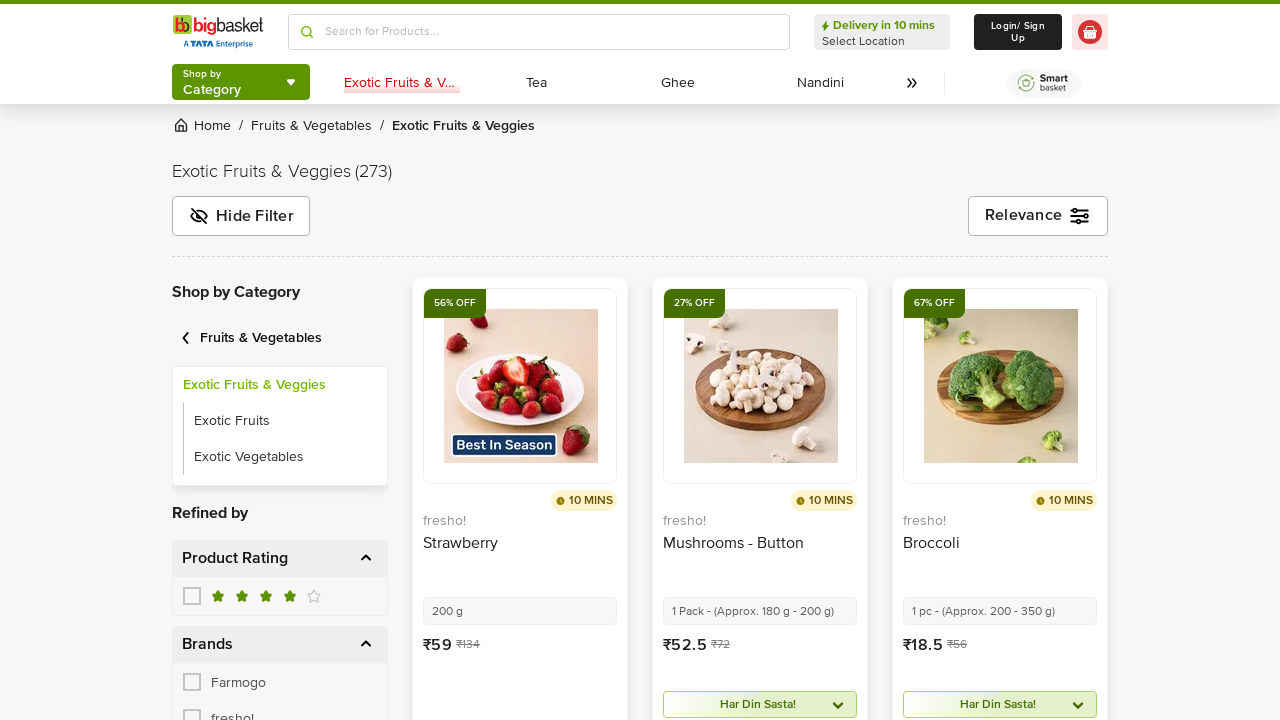

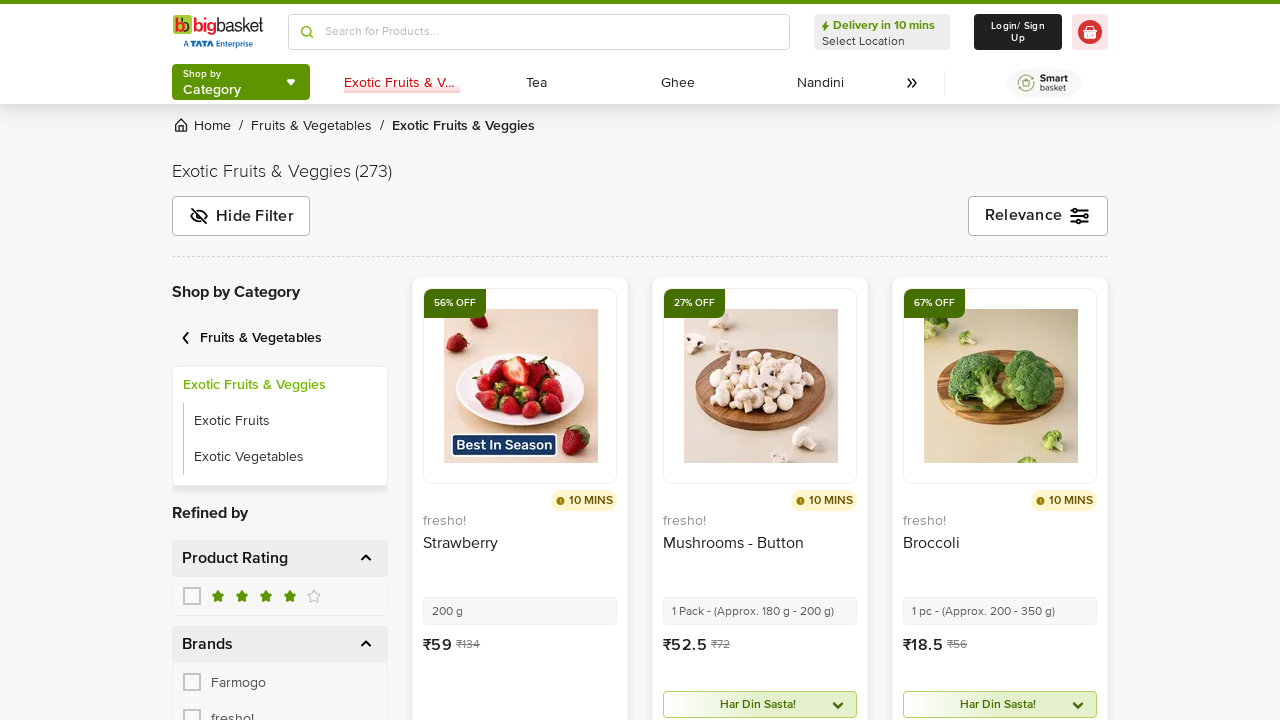